Tests opting out of A/B tests by adding an opt-out cookie before navigating to the A/B test page, then verifying the page shows the non-A/B test version.

Starting URL: http://the-internet.herokuapp.com

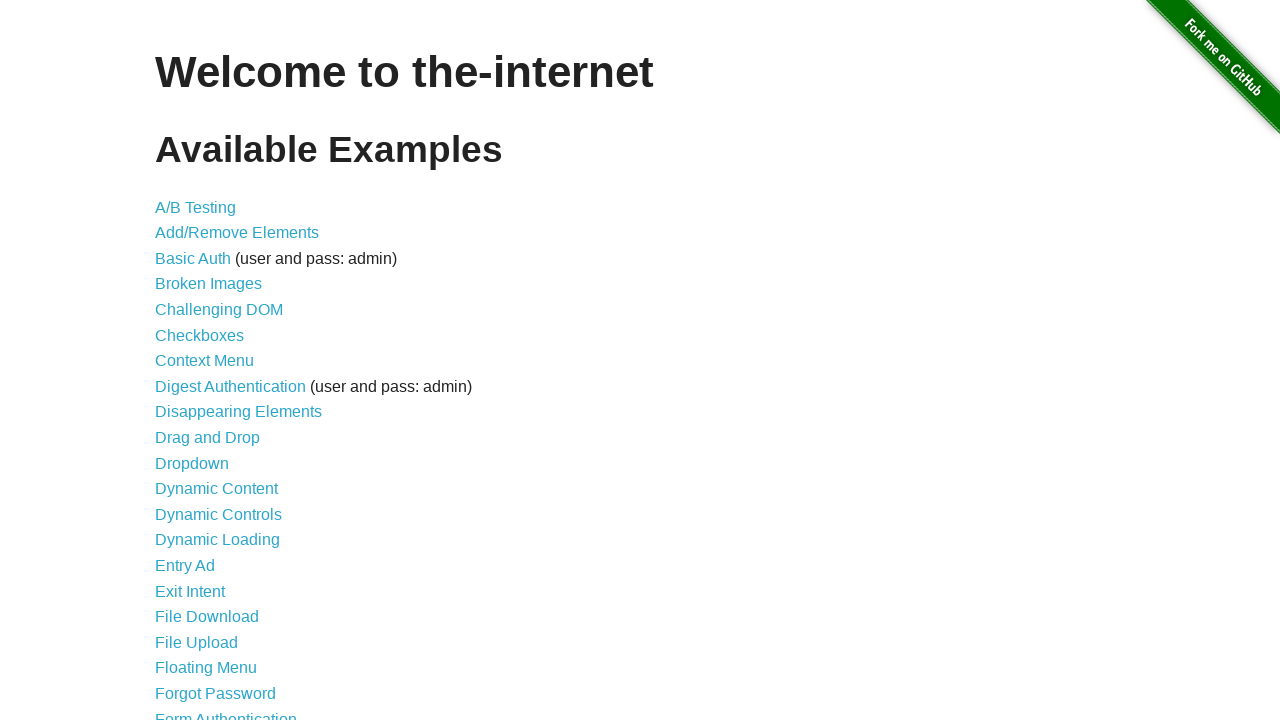

Added optimizelyOptOut cookie to opt out of A/B tests
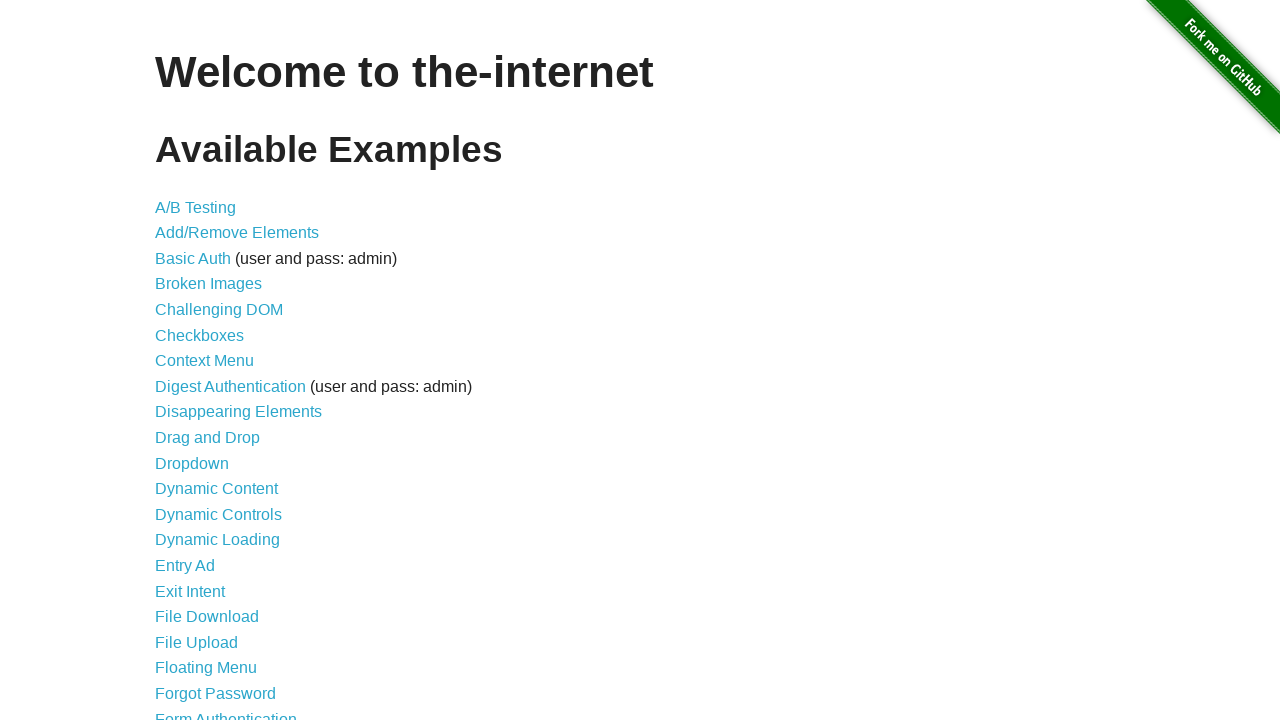

Navigated to A/B test page
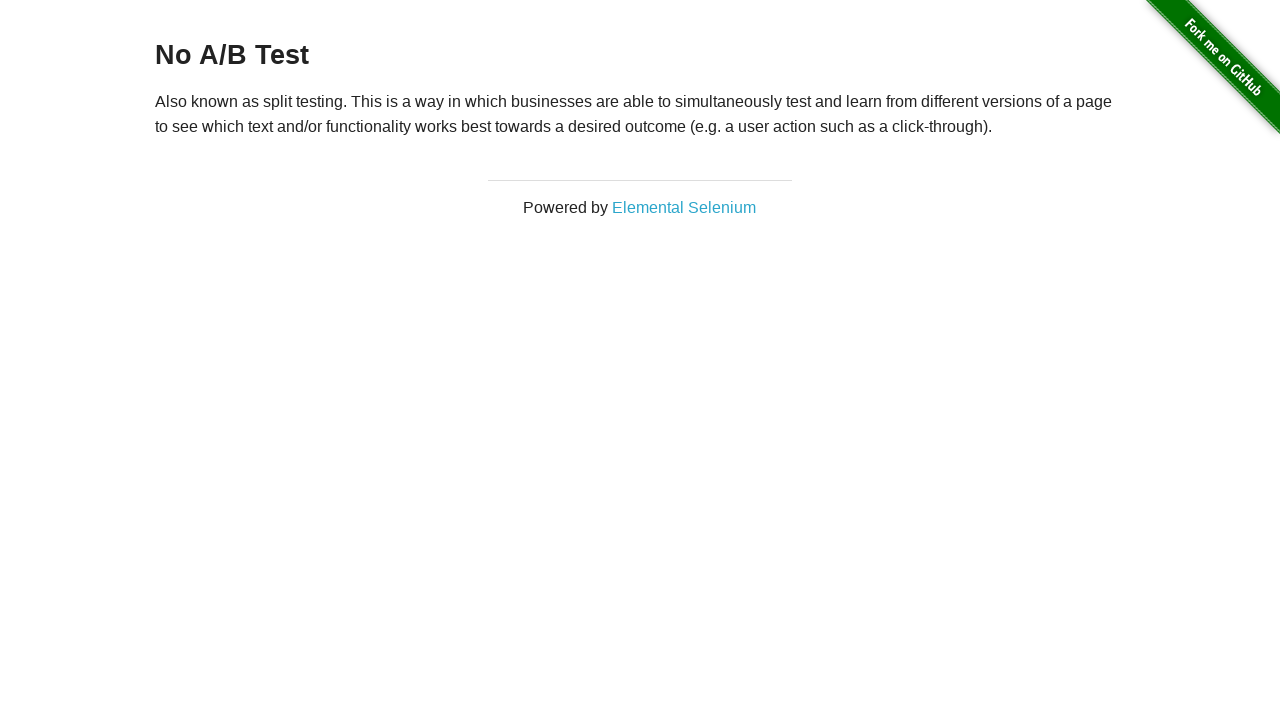

A/B test page loaded and heading appeared
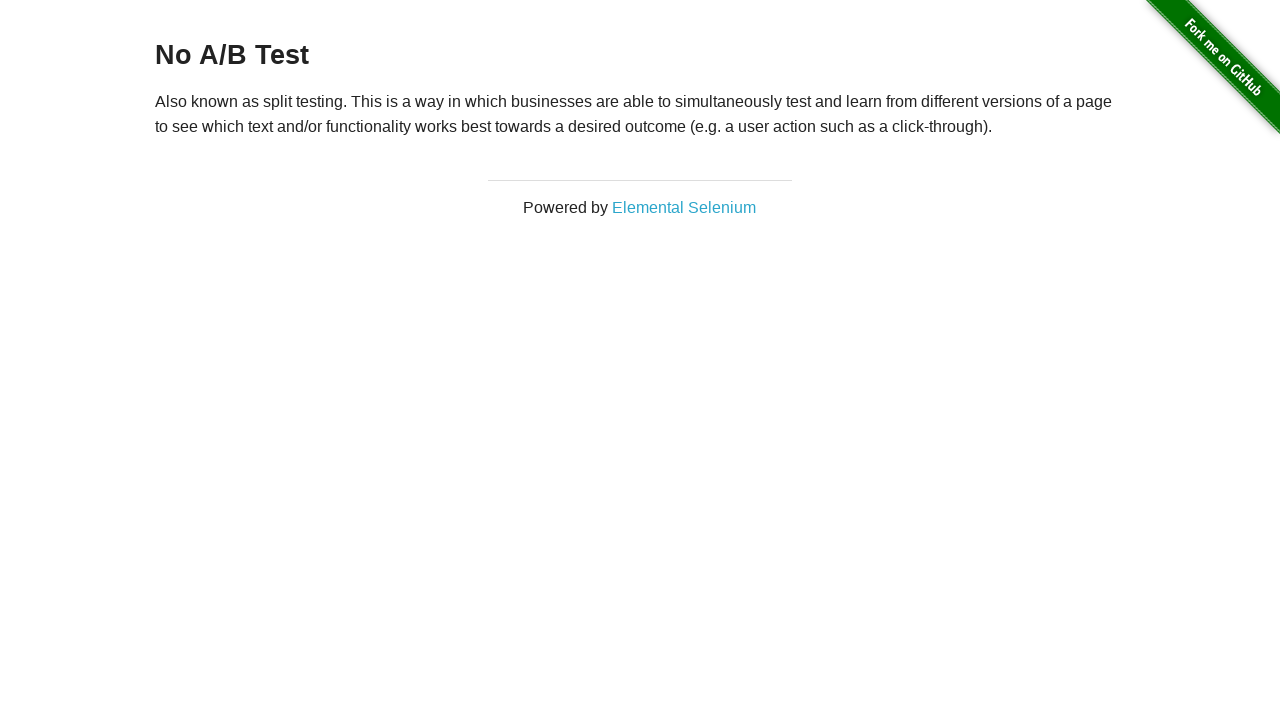

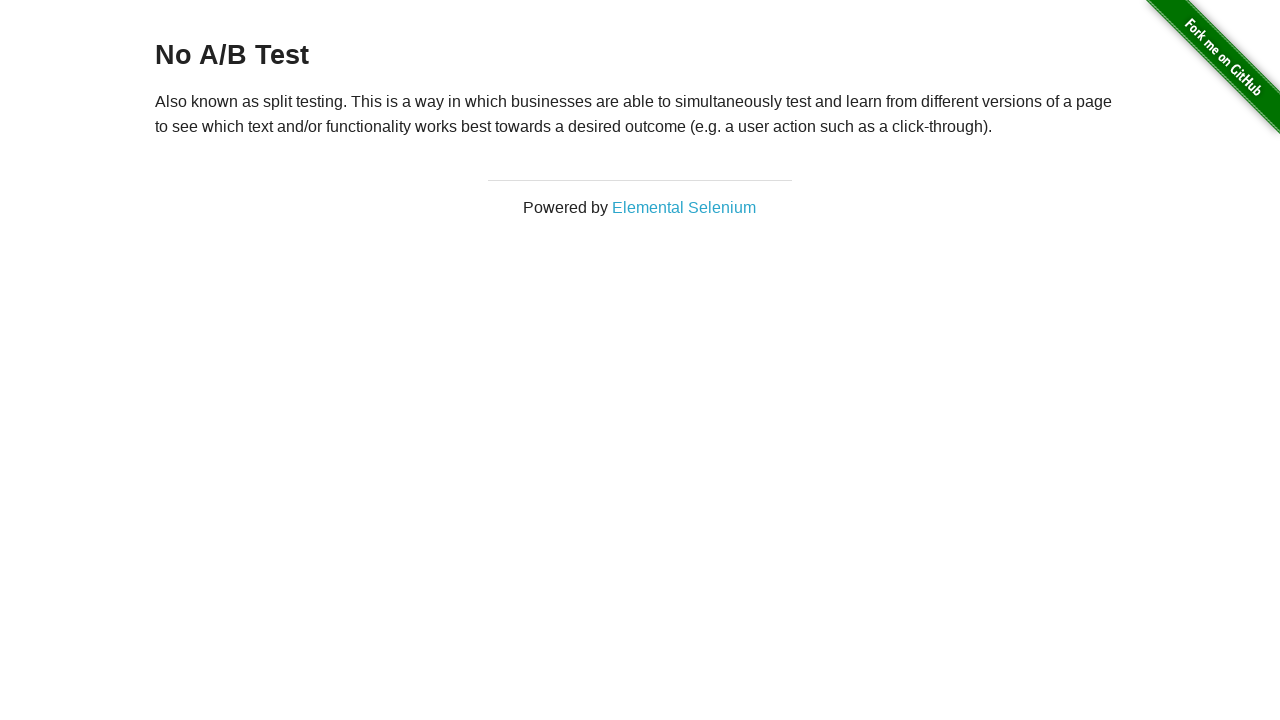